Tests the text box form on demoqa.com by filling in full name, email, current address, and permanent address fields, then submitting the form and verifying the output displays the correct name.

Starting URL: https://demoqa.com/text-box

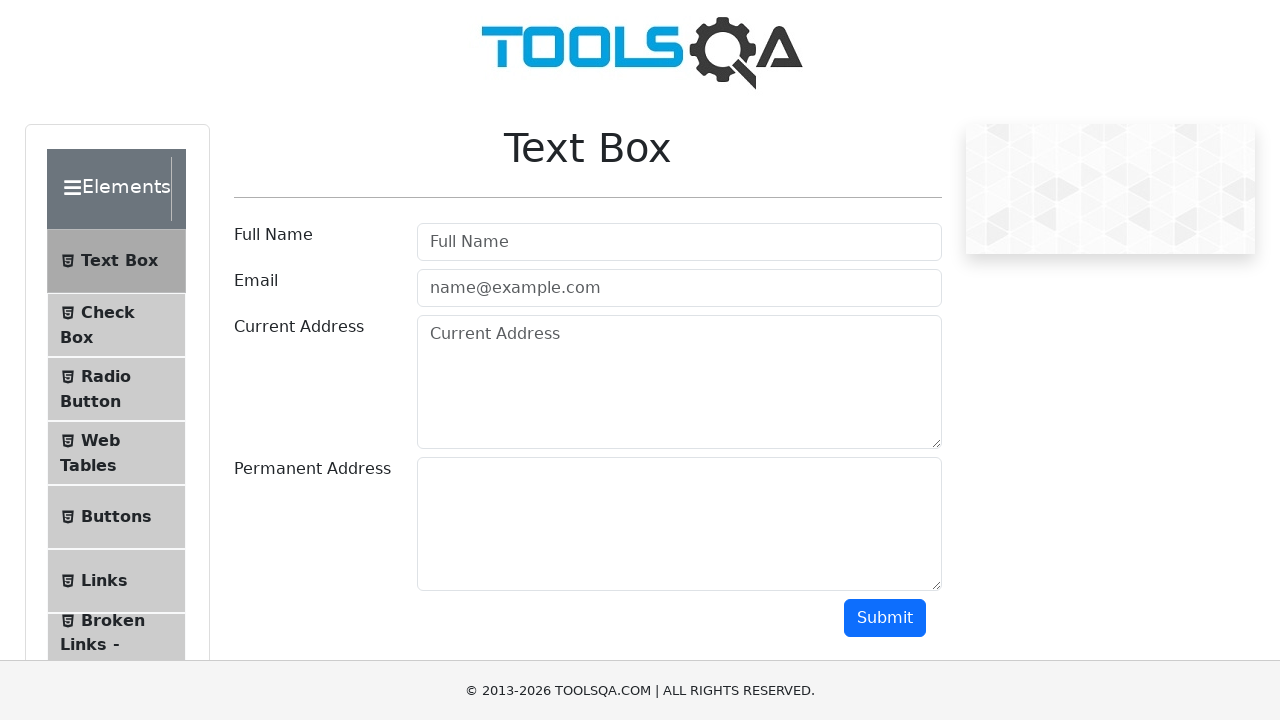

Filled Full Name field with 'John Doe' on #userName
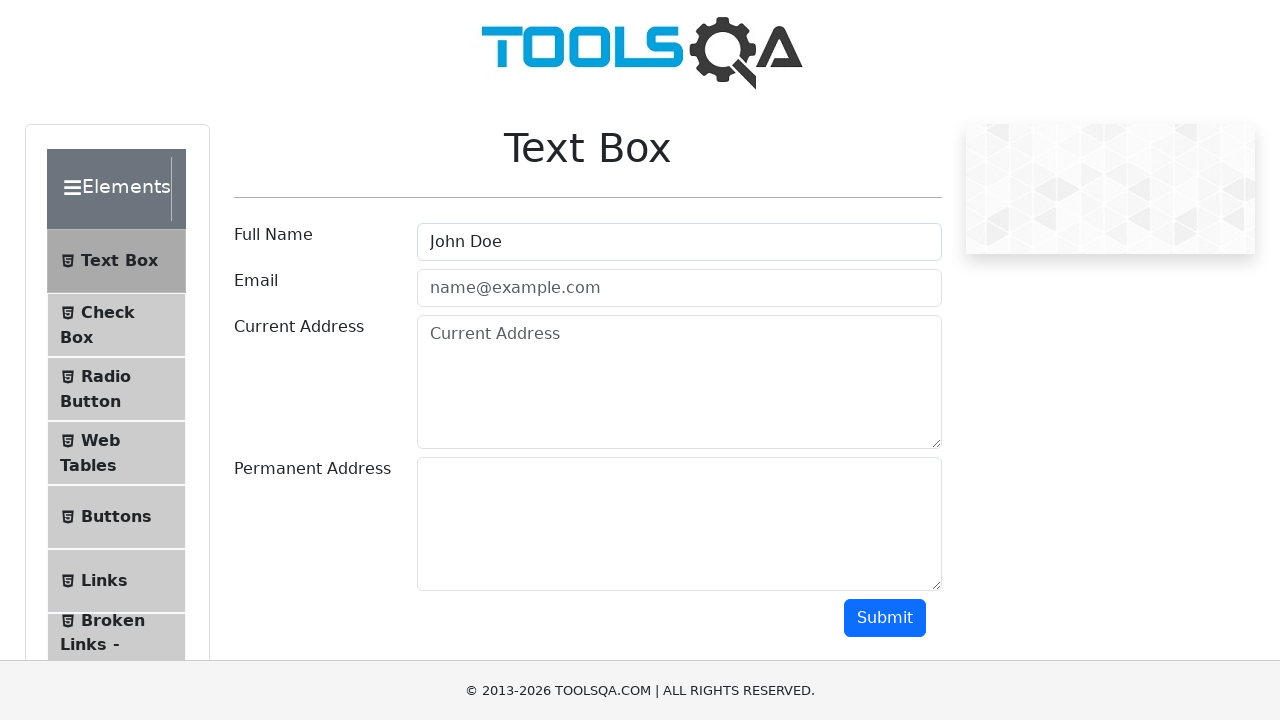

Filled Email field with 'john.doe@example.com' on #userEmail
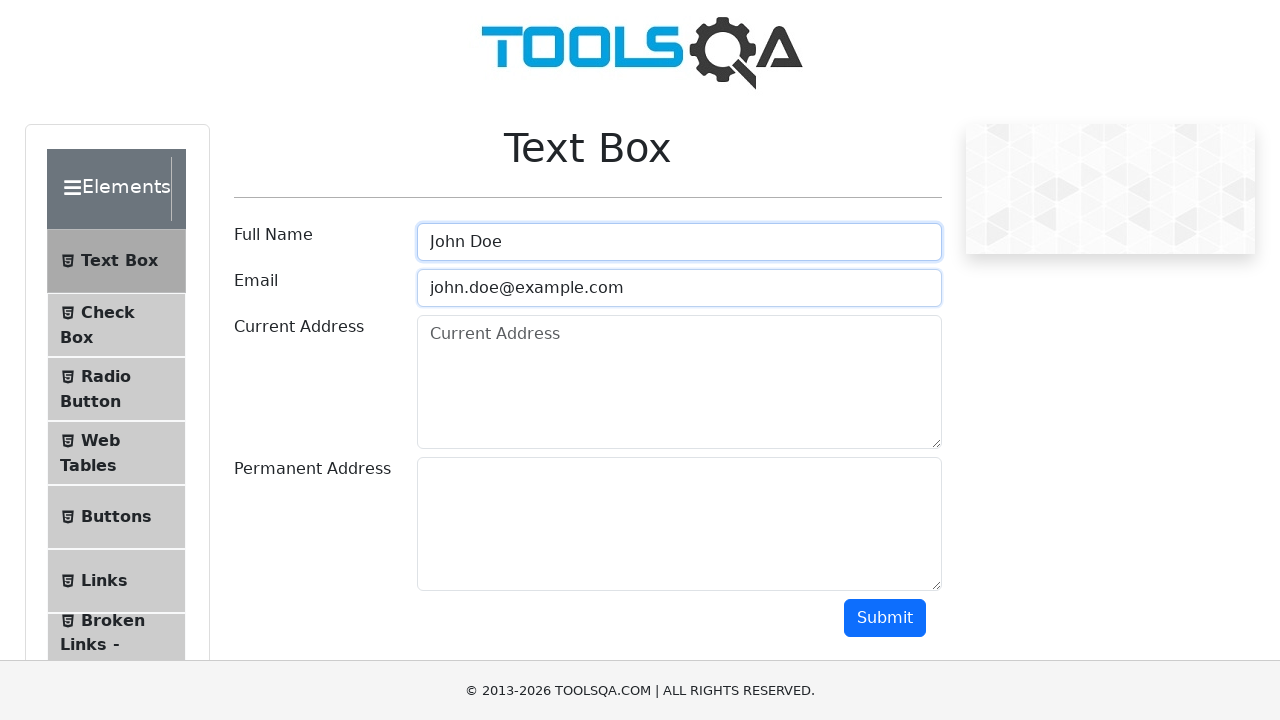

Filled Current Address field with '123 Main St, Anytown, USA' on #currentAddress
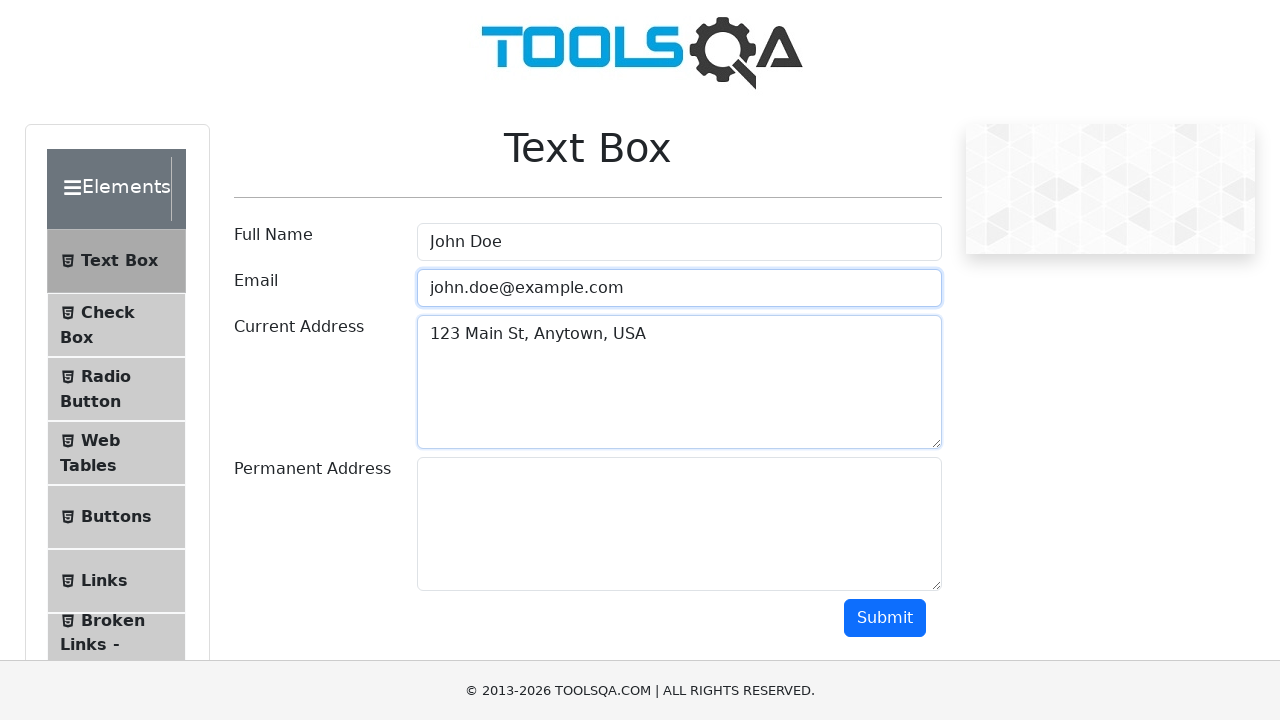

Filled Permanent Address field with '456 Another St, Othertown, USA' on #permanentAddress
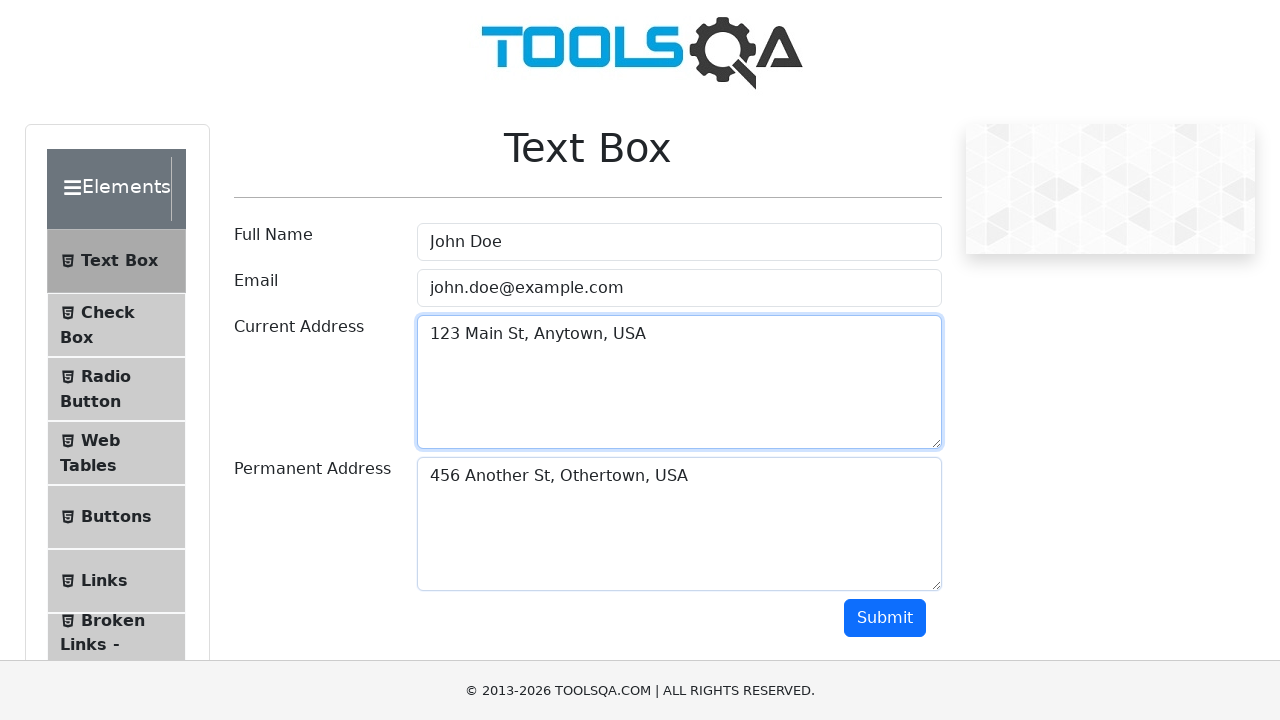

Clicked submit button to submit the text box form at (885, 618) on #submit
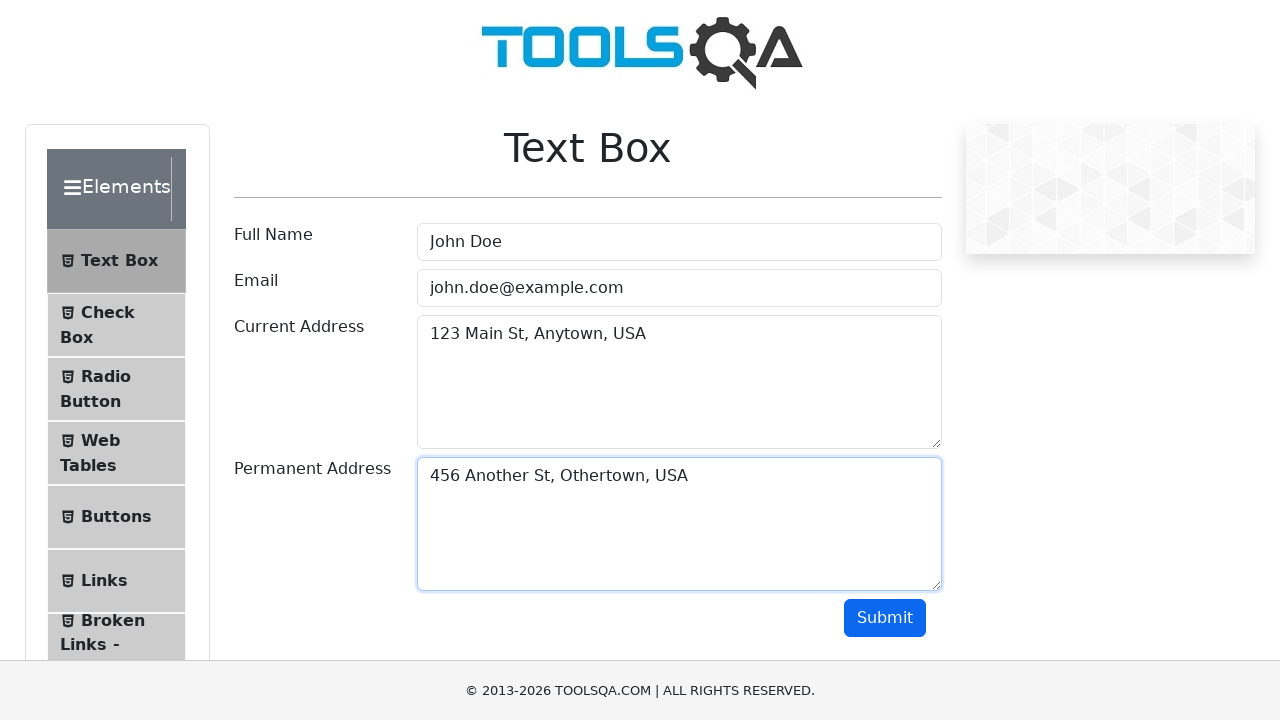

Output section loaded and is visible
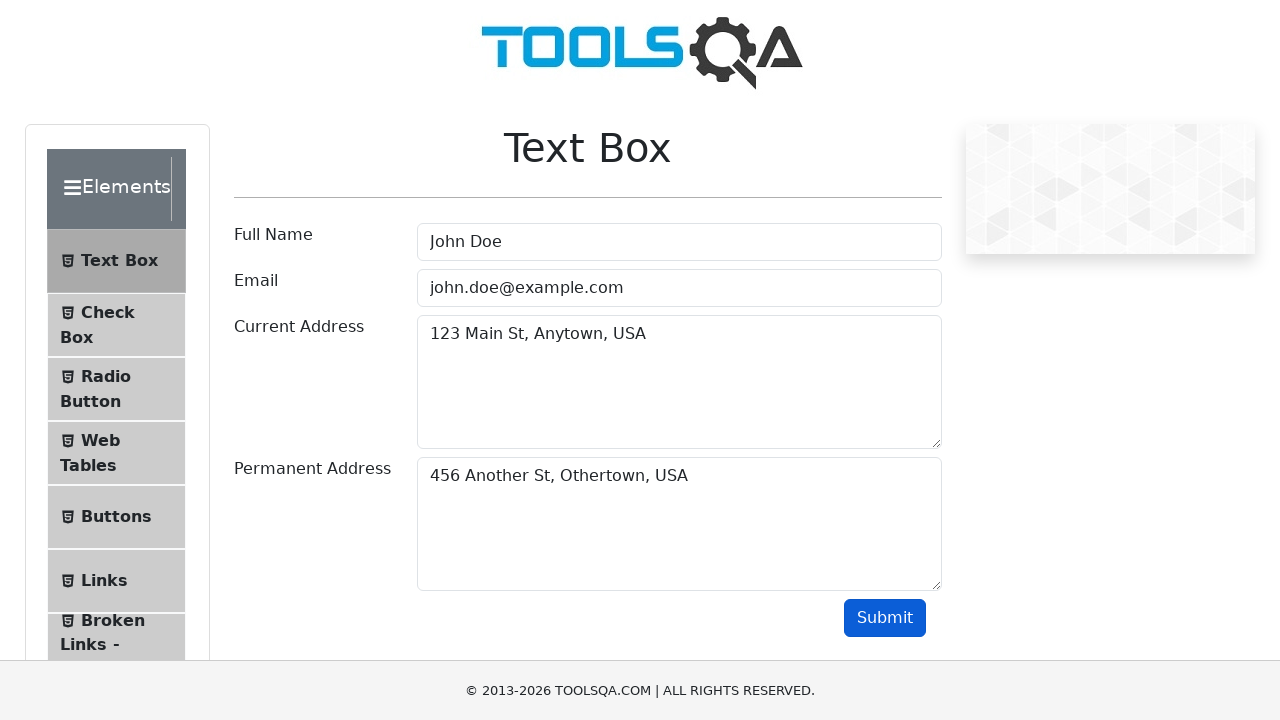

Retrieved output name text content
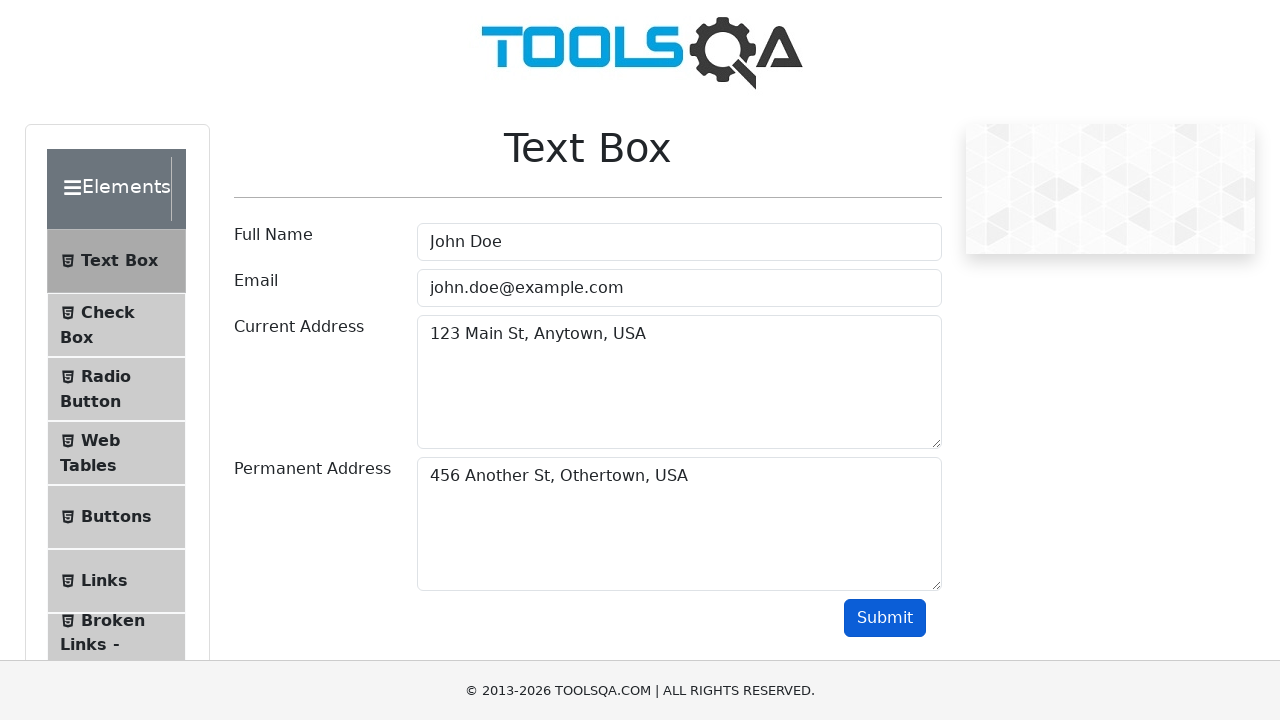

Verified output name matches expected value 'Name:John Doe'
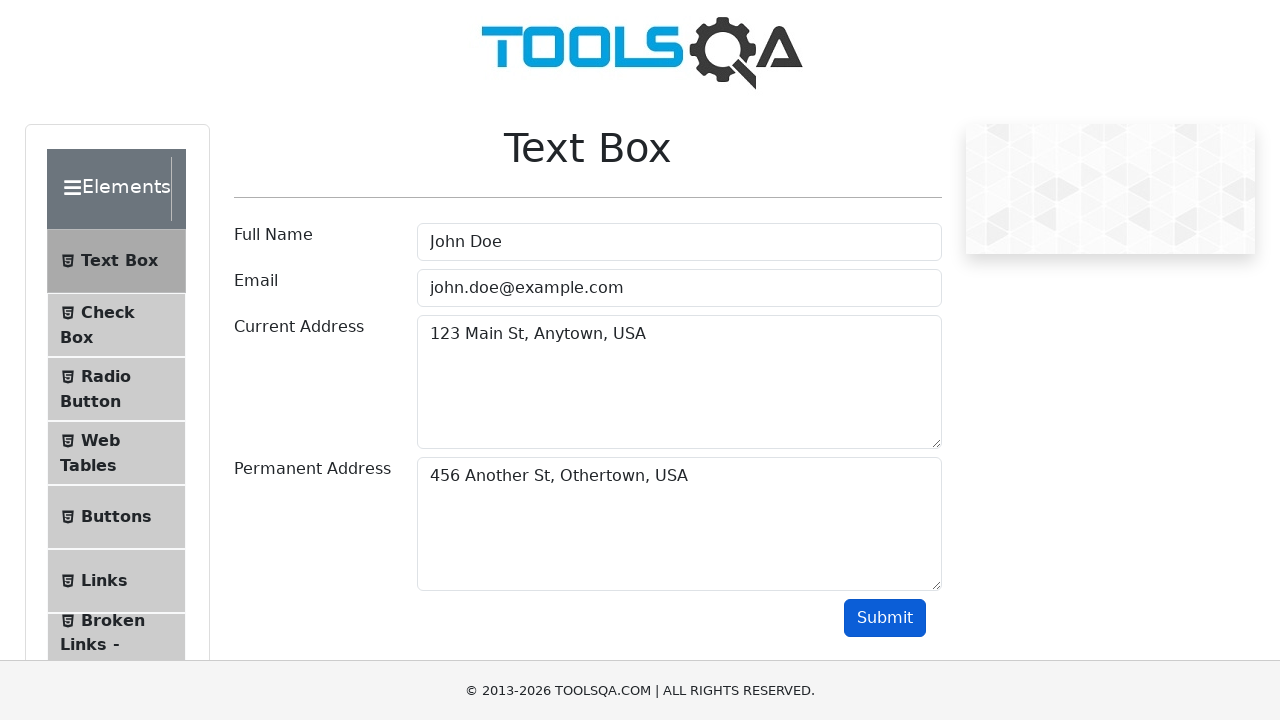

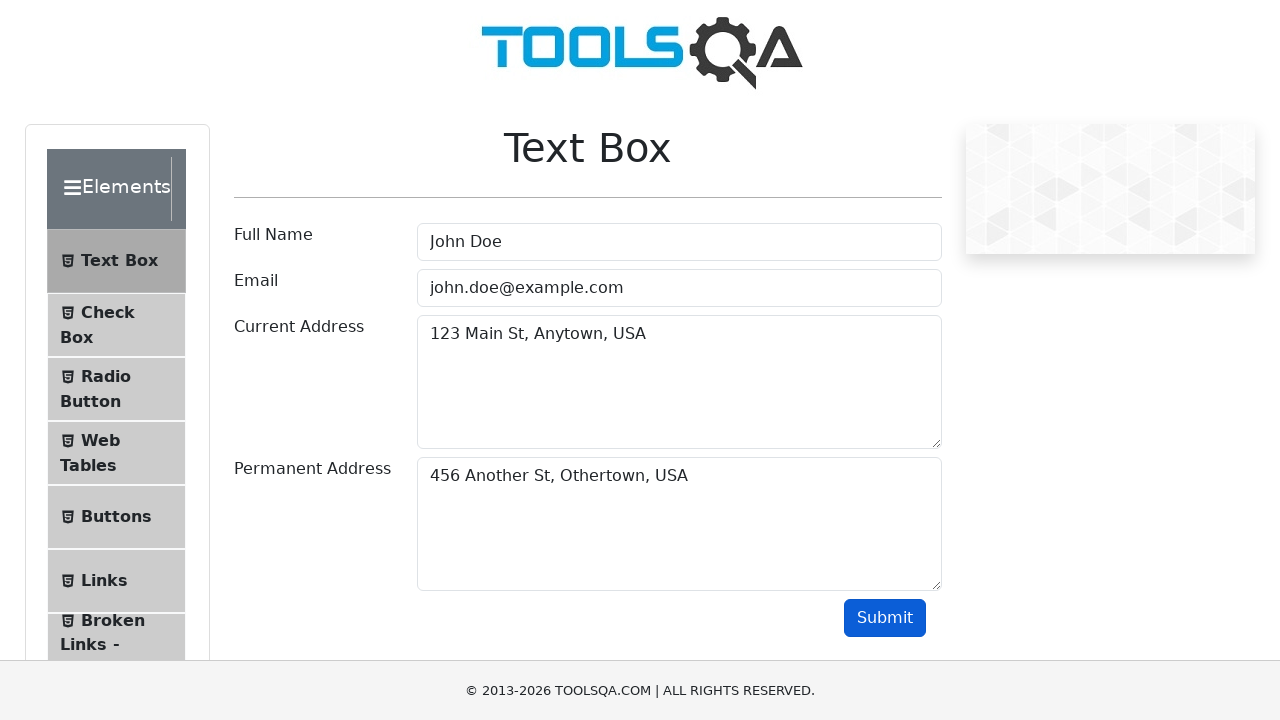